Tests registration form validation by submitting empty data and verifying error messages are displayed for all required fields

Starting URL: https://alada.vn/tai-khoan/dang-ky.html

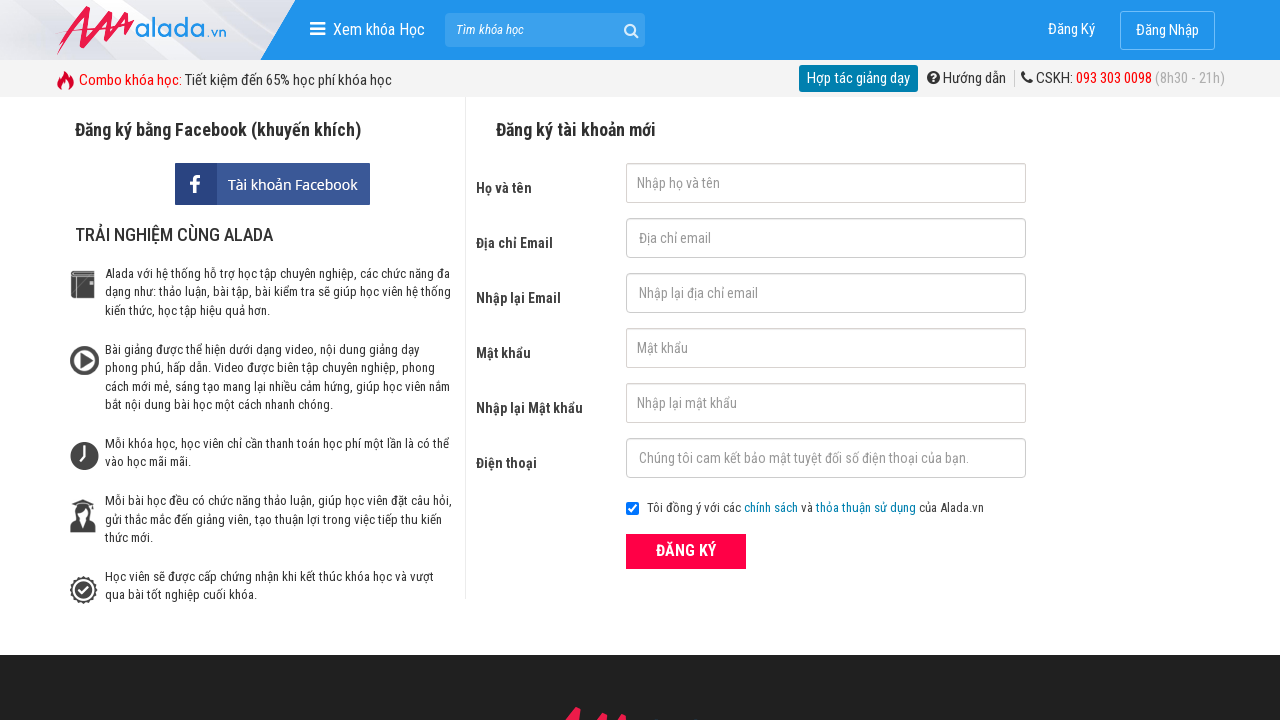

Cleared first name field on #txtFirstname
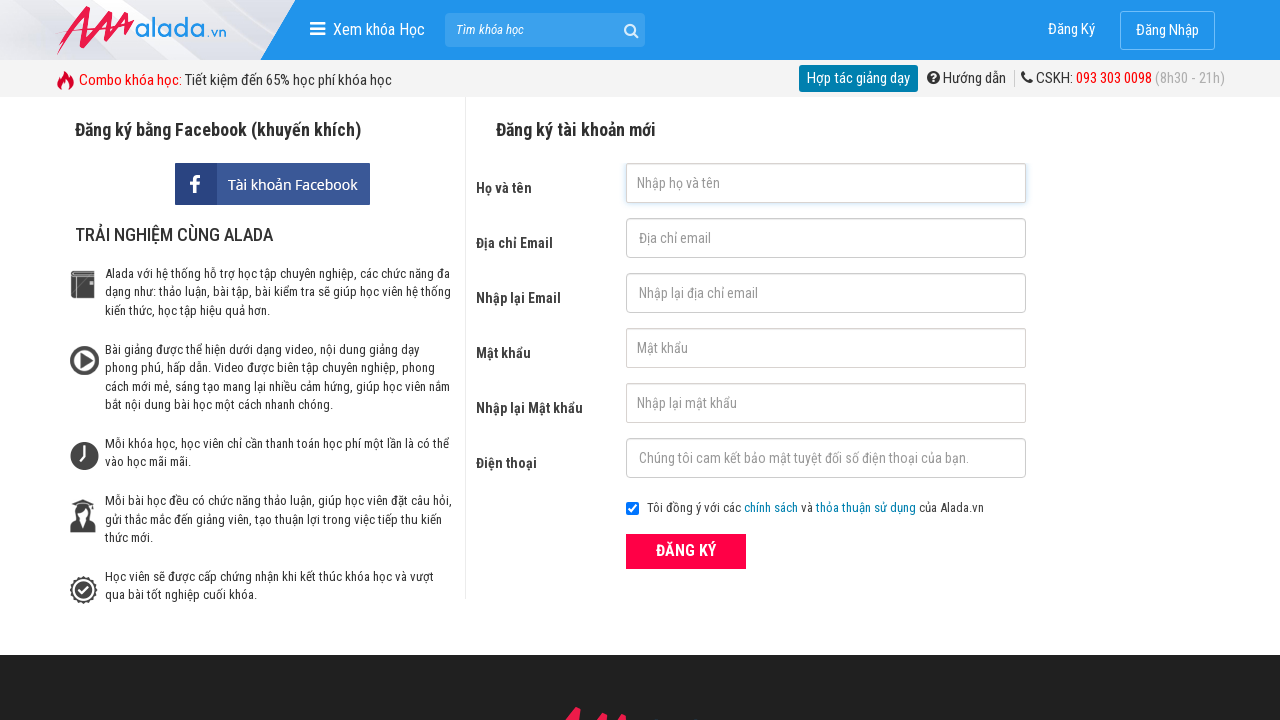

Cleared email field on #txtEmail
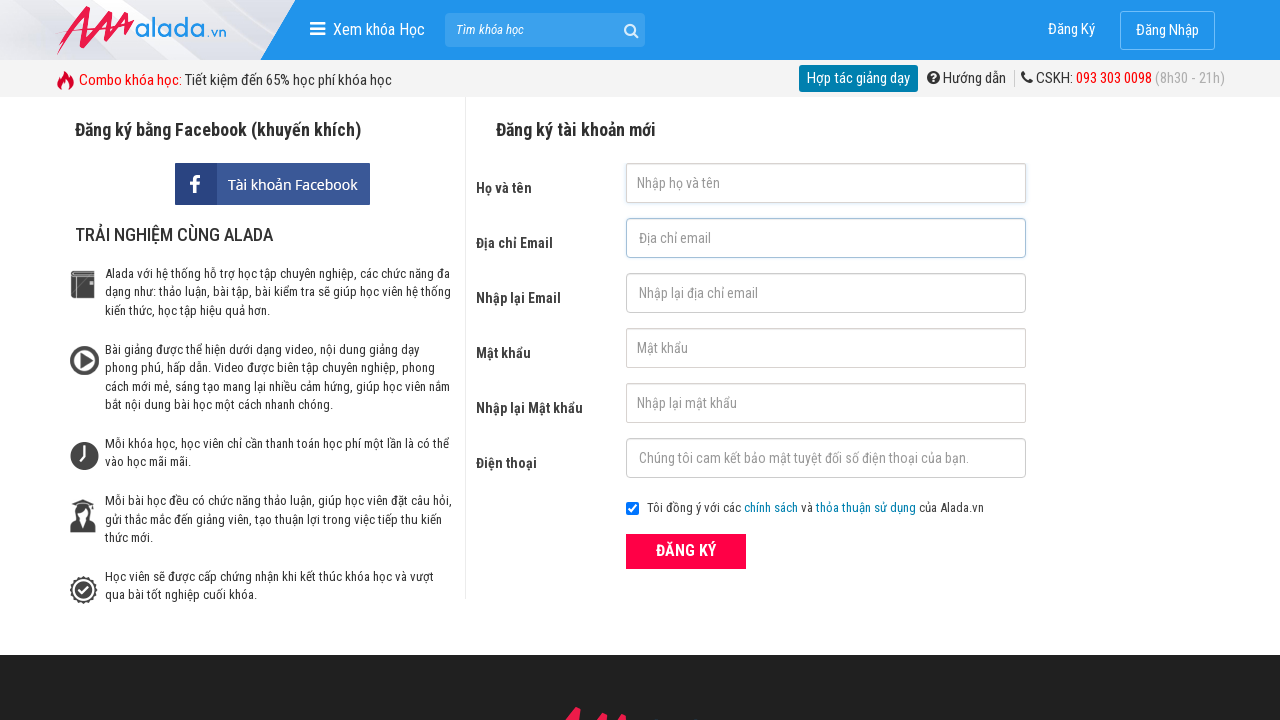

Cleared confirm email field on #txtCEmail
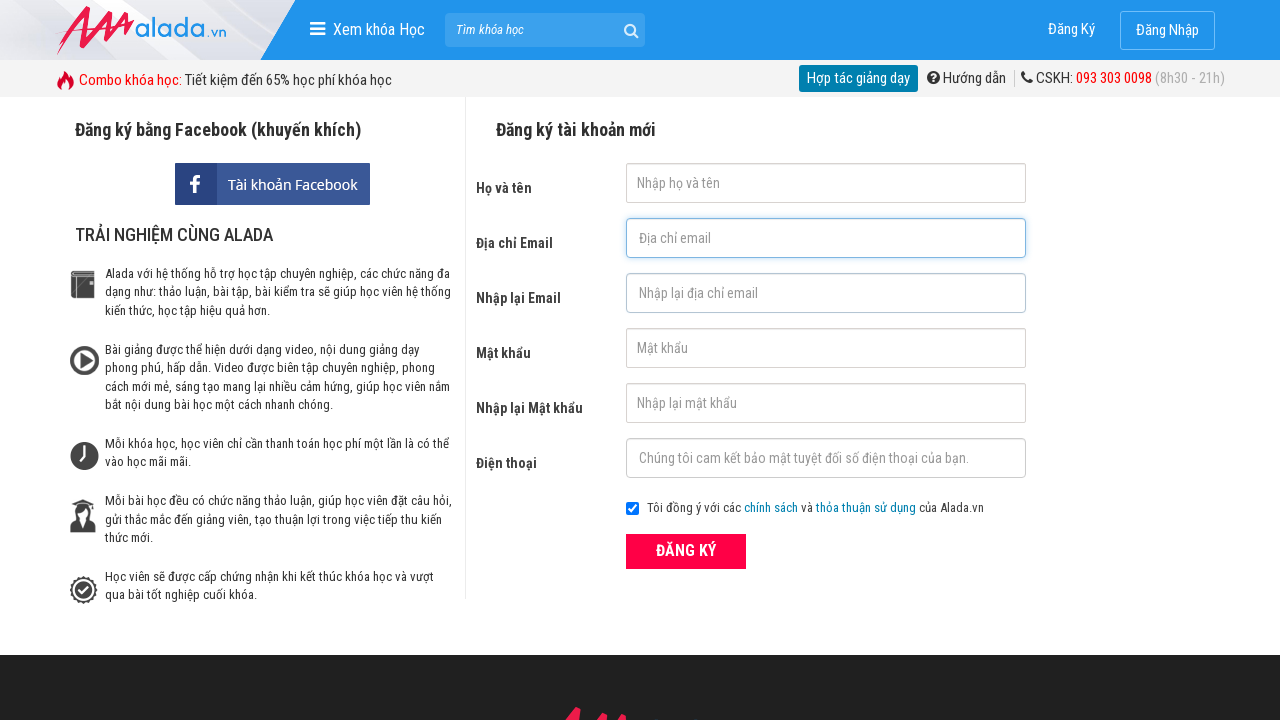

Cleared password field on #txtPassword
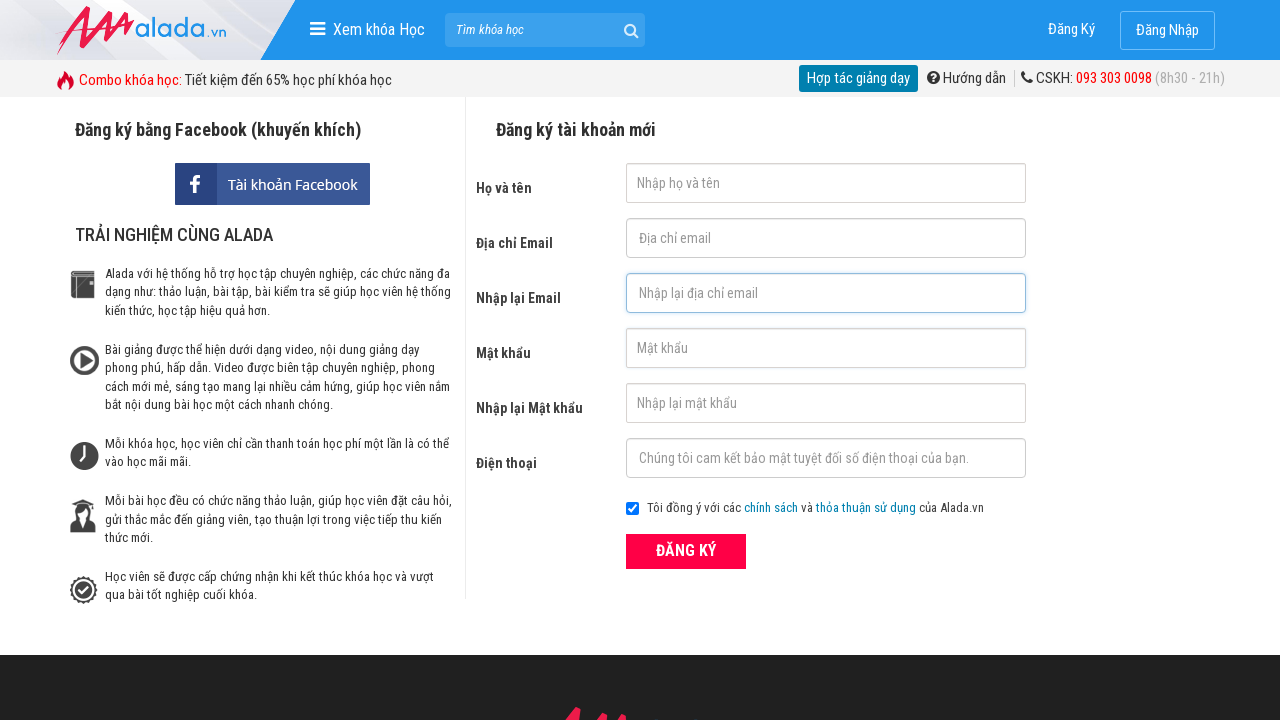

Cleared confirm password field on #txtCPassword
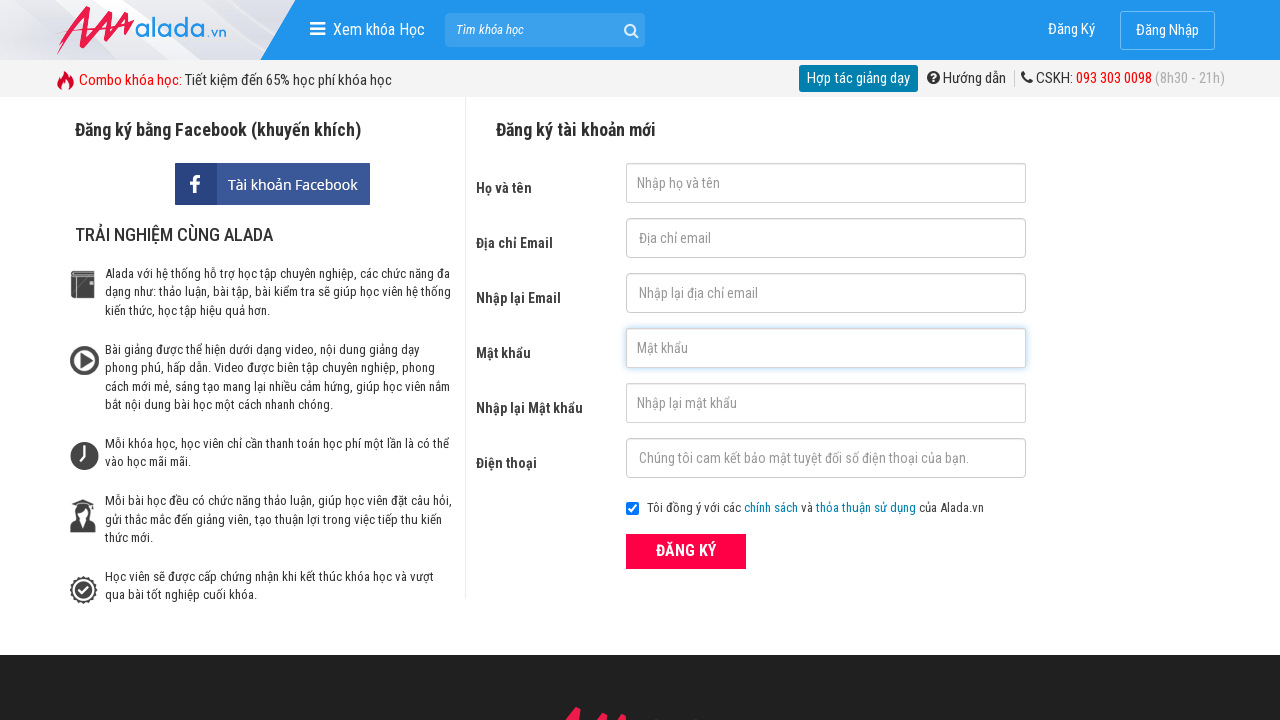

Cleared phone field on #txtPhone
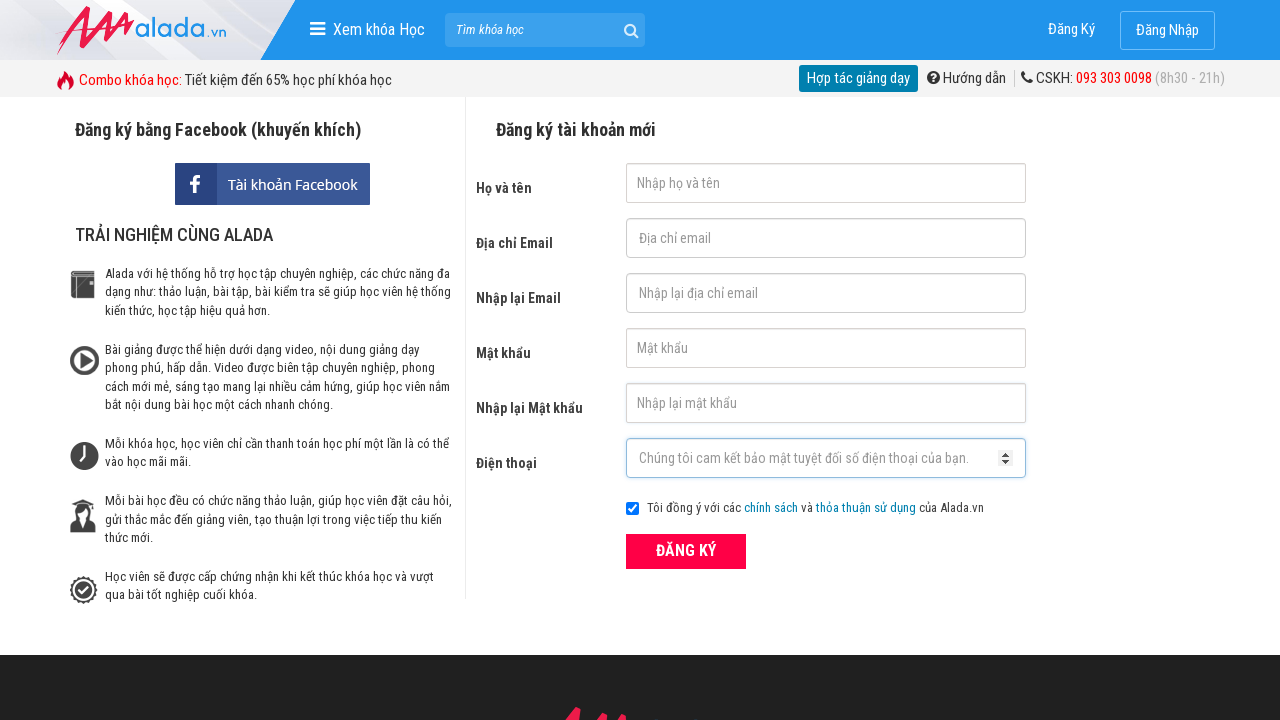

Clicked ĐĂNG KÝ (register) button with empty form data at (686, 551) on xpath=//button[text()='ĐĂNG KÝ' and @type='submit']
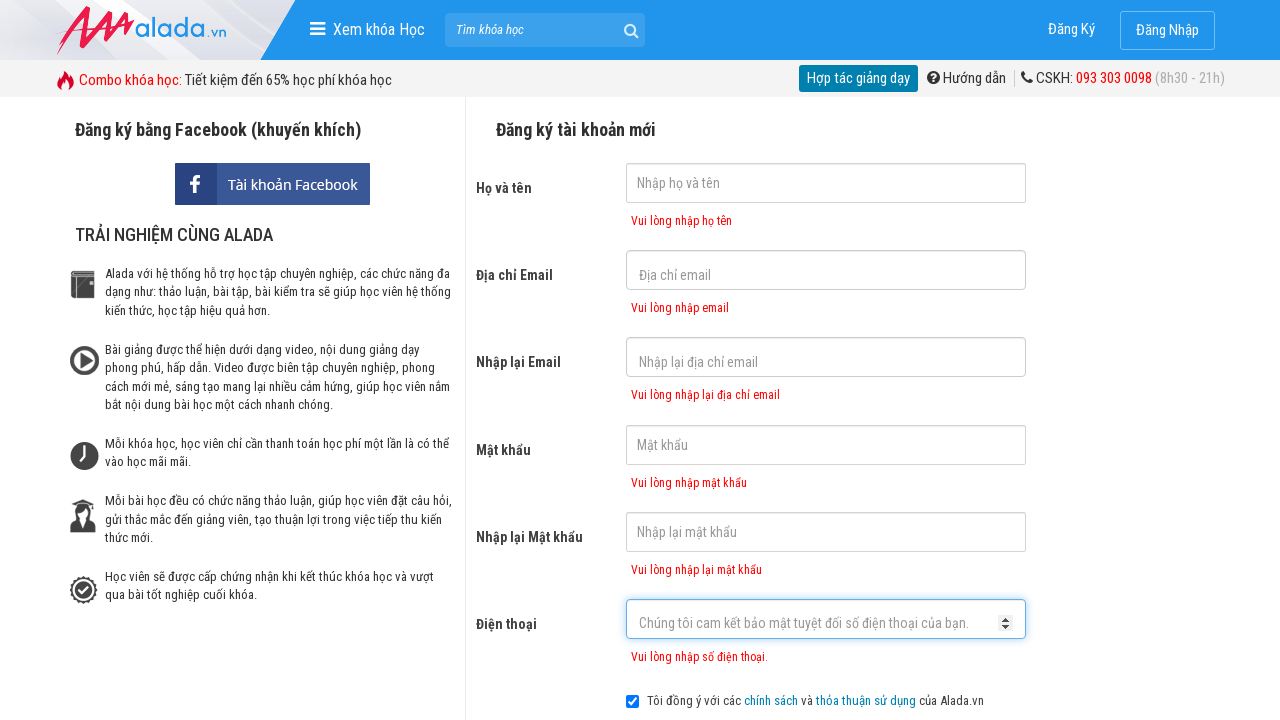

First name error message appeared
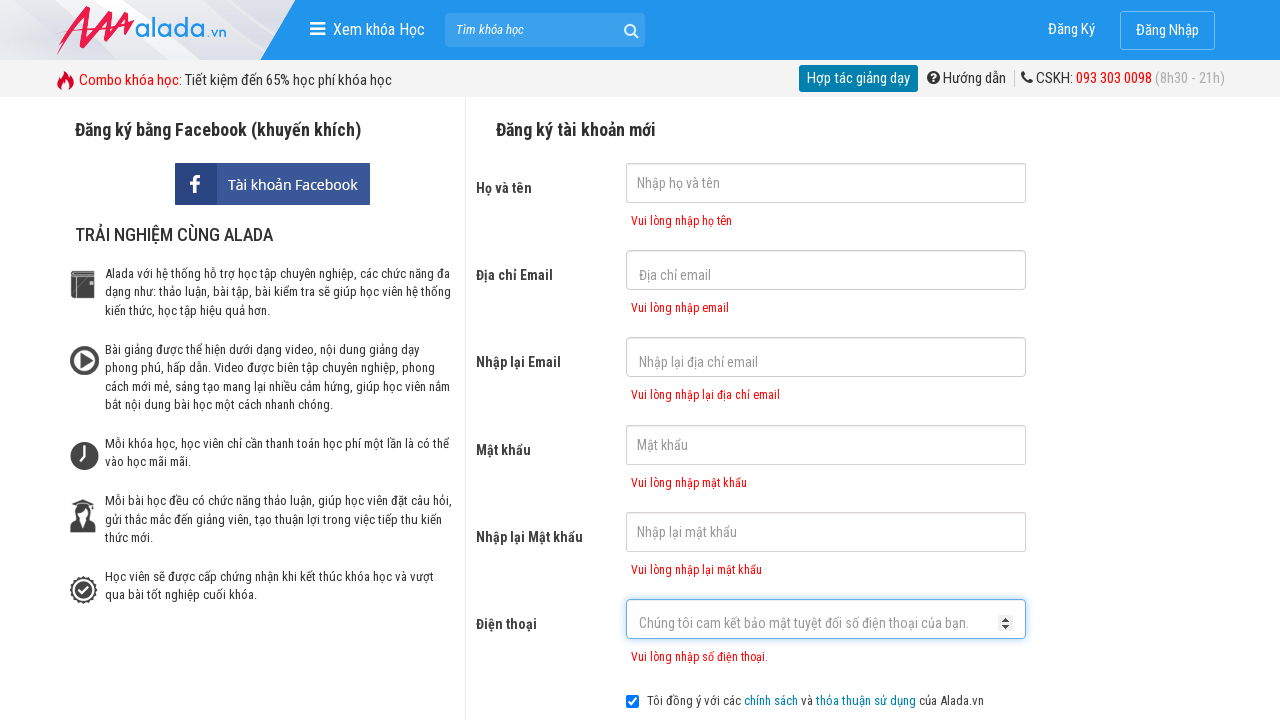

Email error message appeared
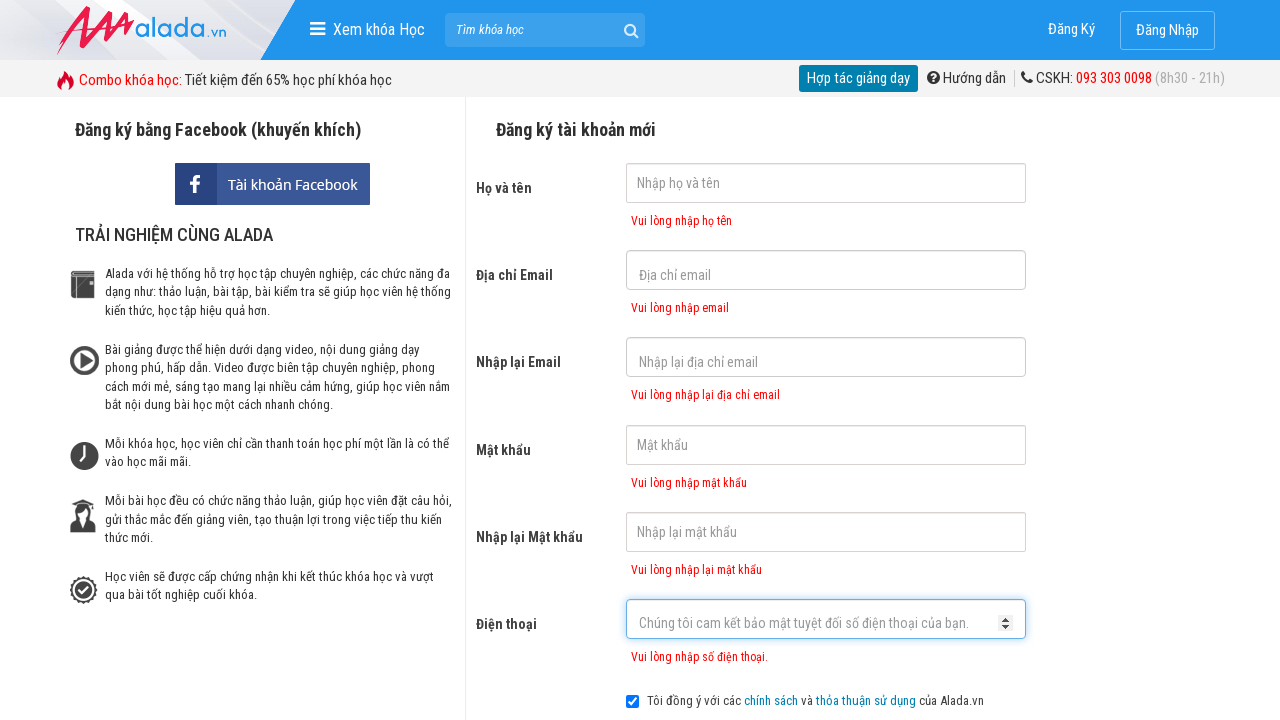

Confirm email error message appeared
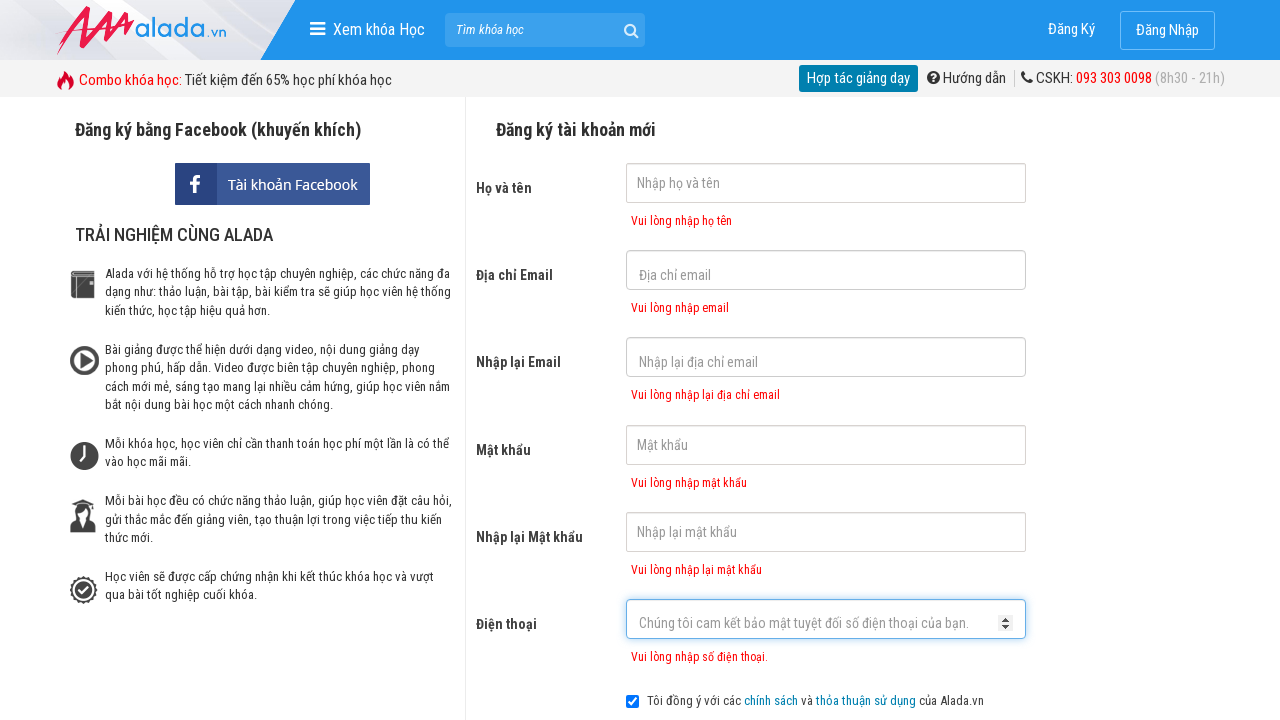

Password error message appeared
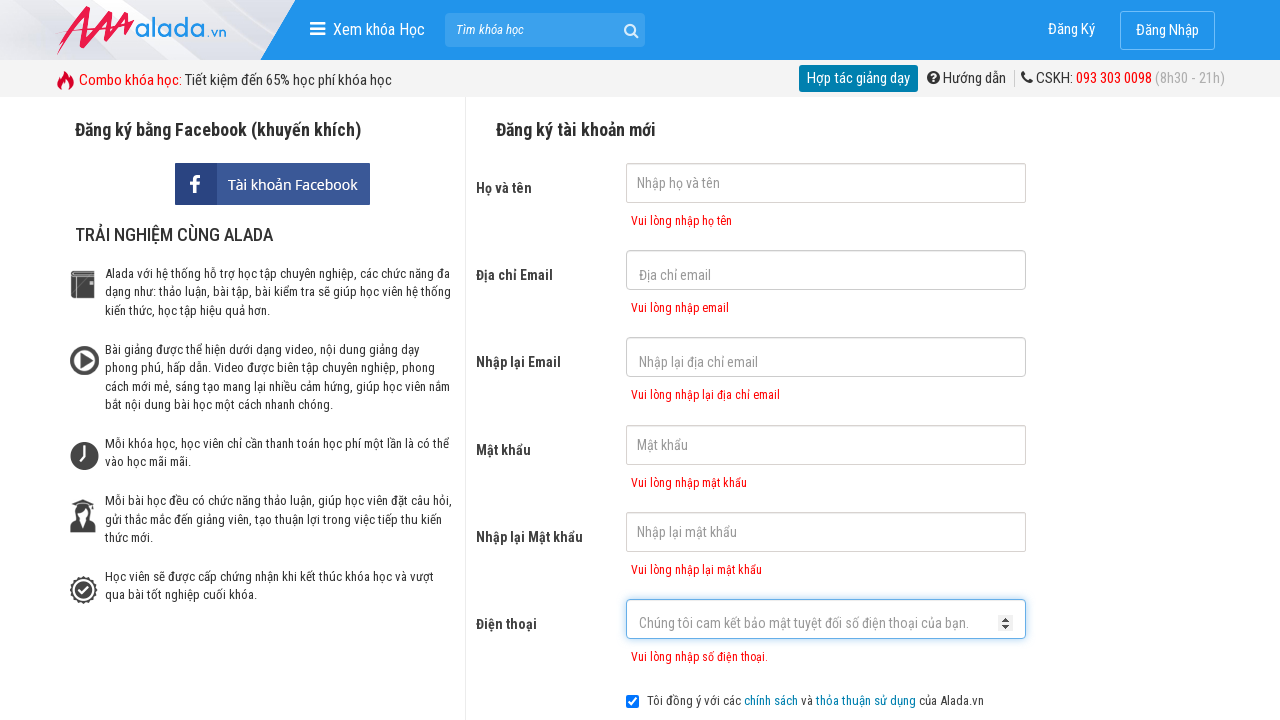

Confirm password error message appeared
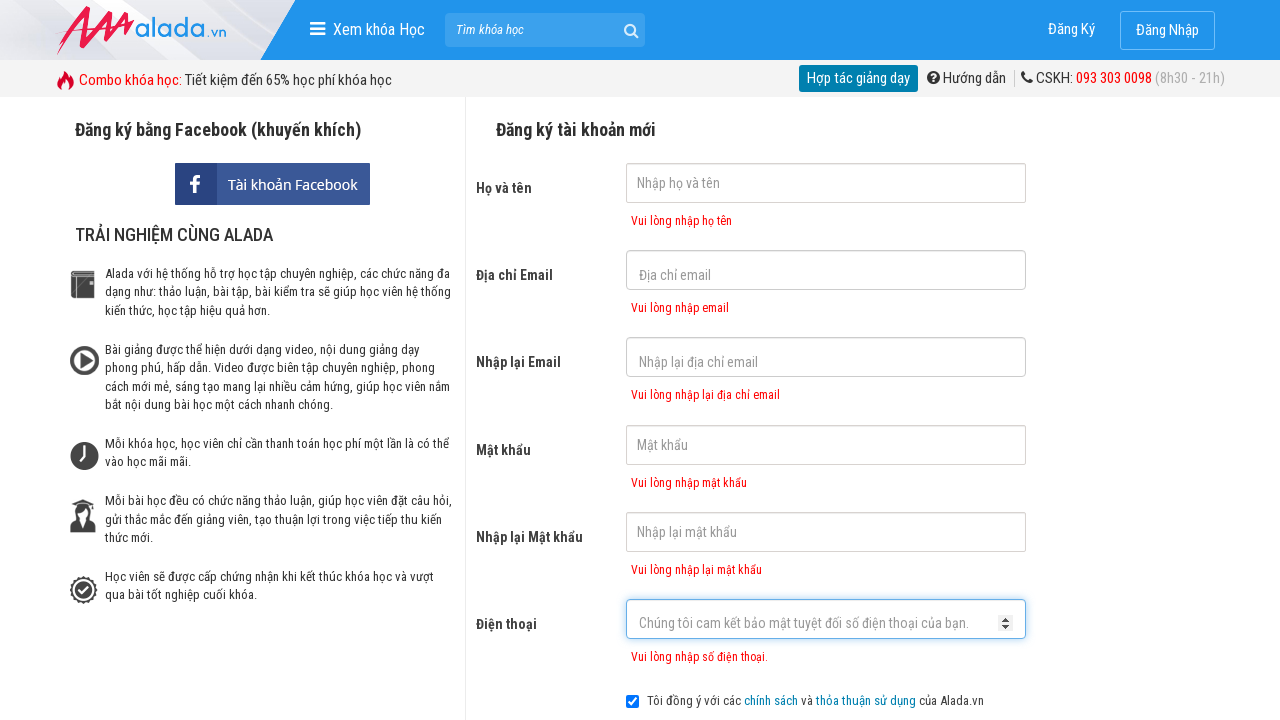

Phone error message appeared
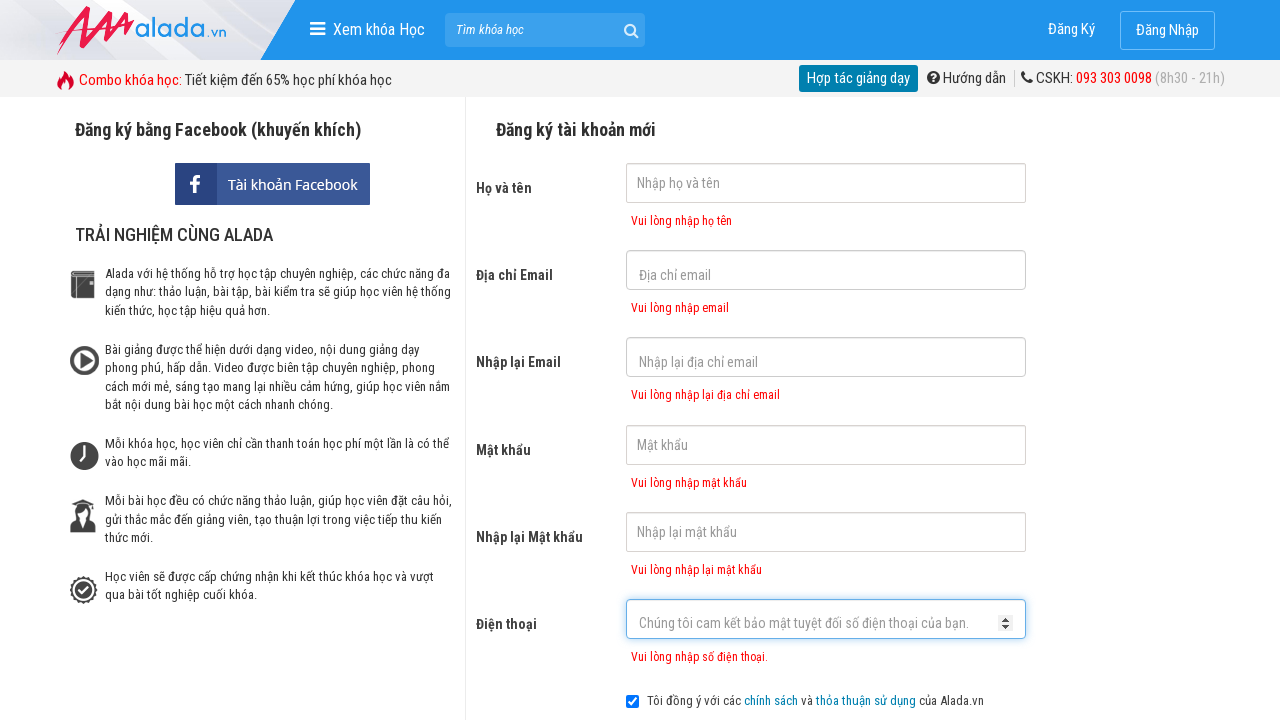

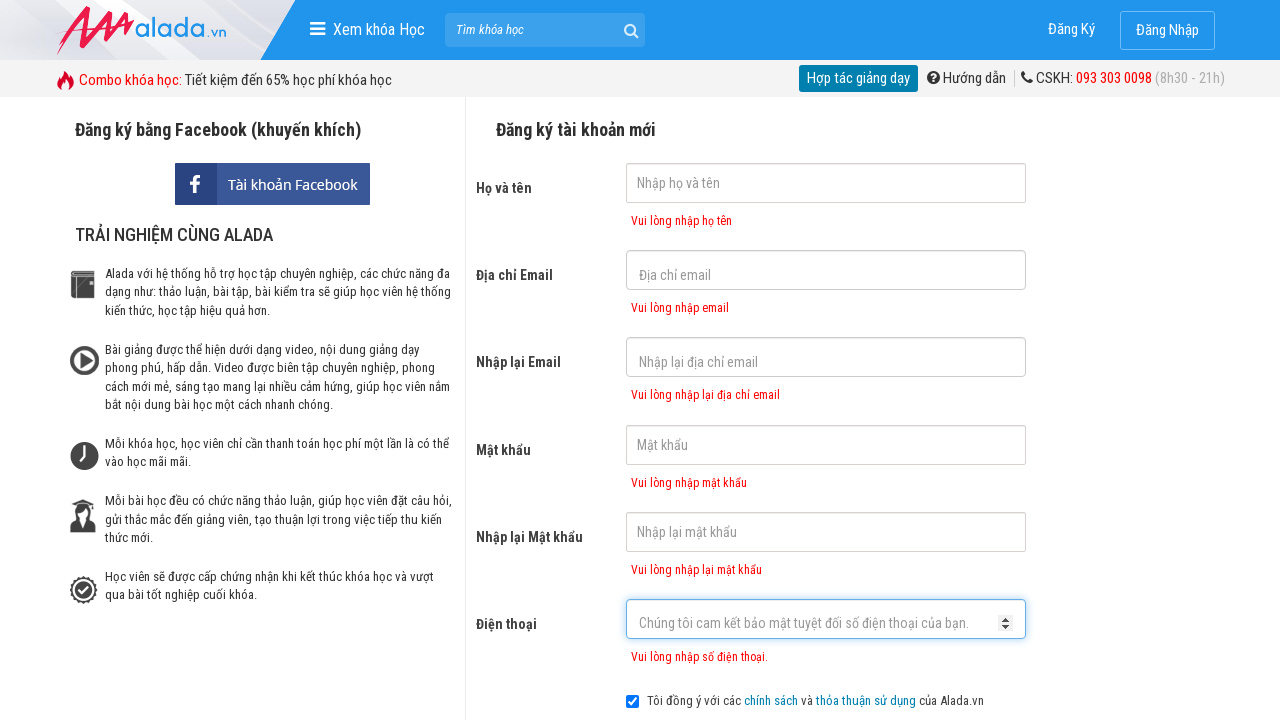